Tests radio button functionality by clicking a radio button and verifying it is selected

Starting URL: https://rahulshettyacademy.com/AutomationPractice/

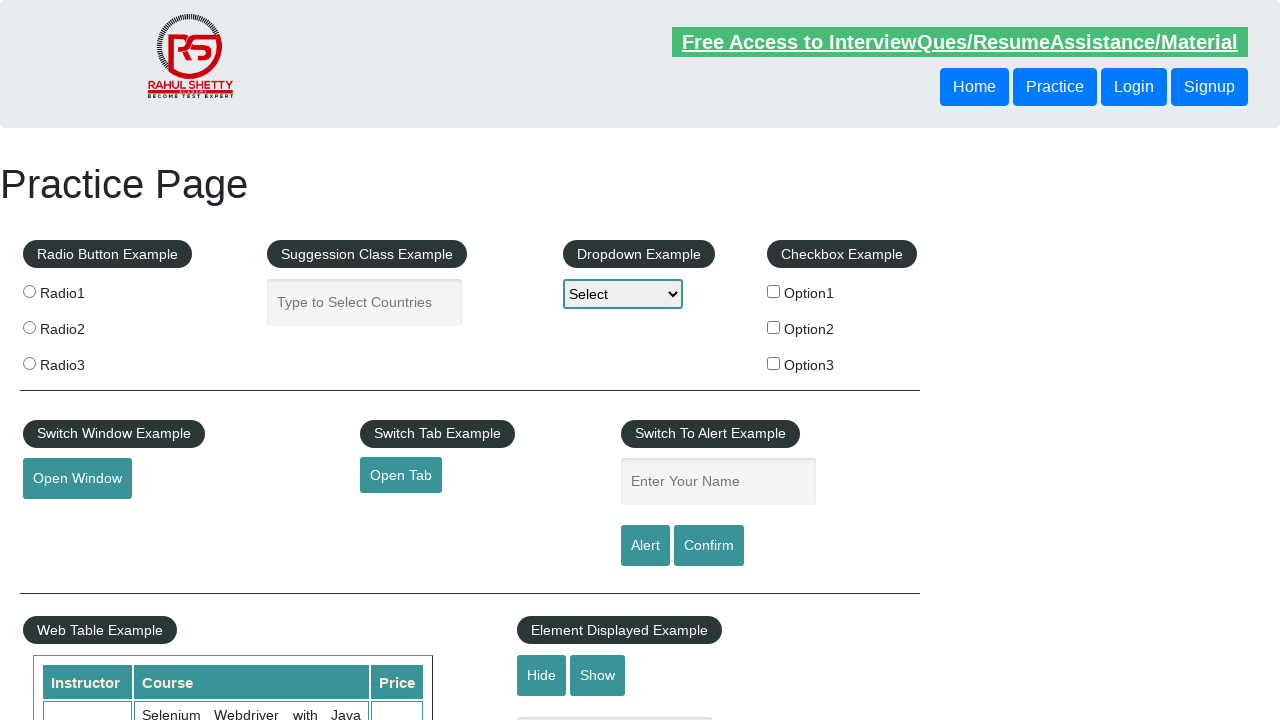

Clicked radio button with value 'radio1' at (29, 291) on xpath=//input[@value="radio1"]
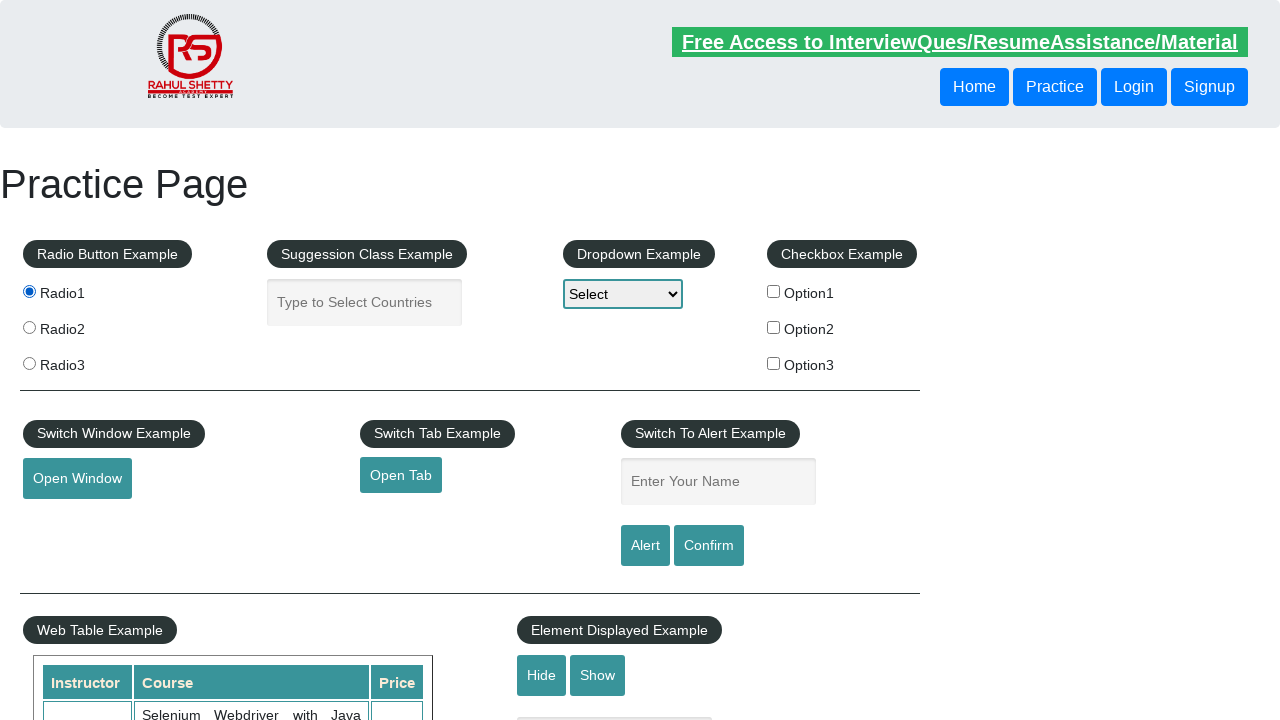

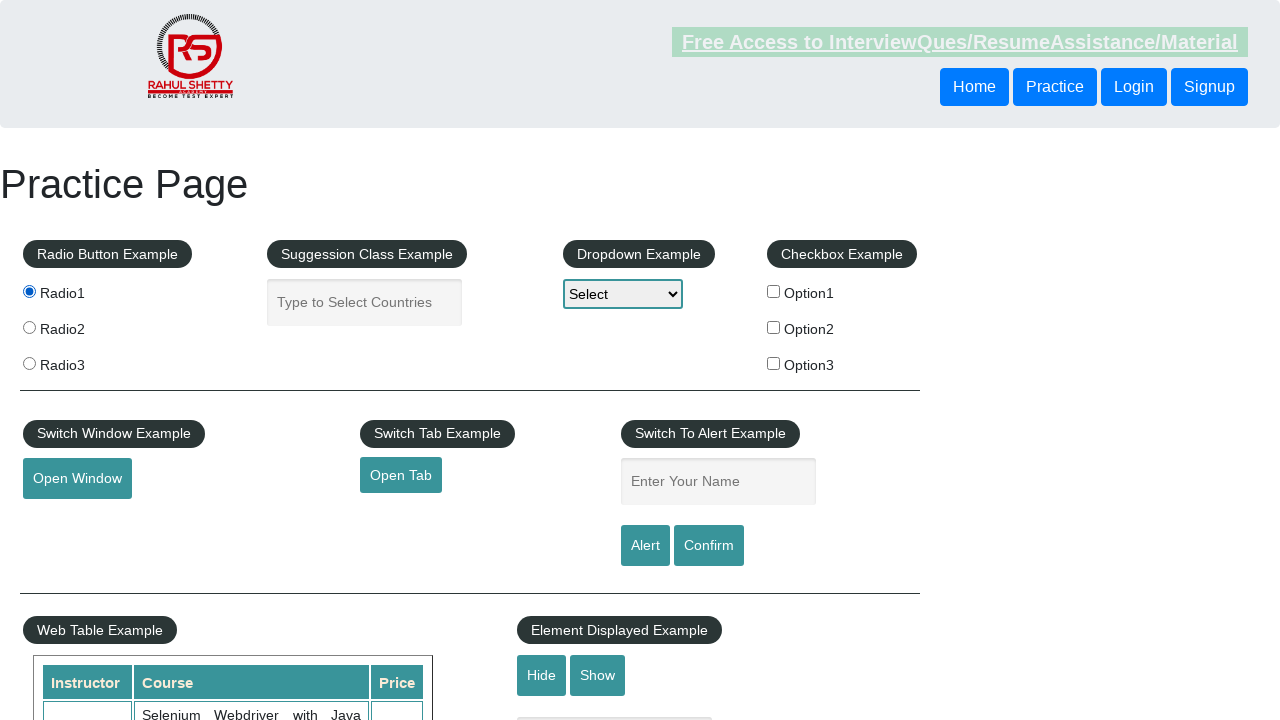